Tests clicking a button on a demo page and verifies the button's style changes to purple color after clicking.

Starting URL: https://seleniumbase.io/demo_page

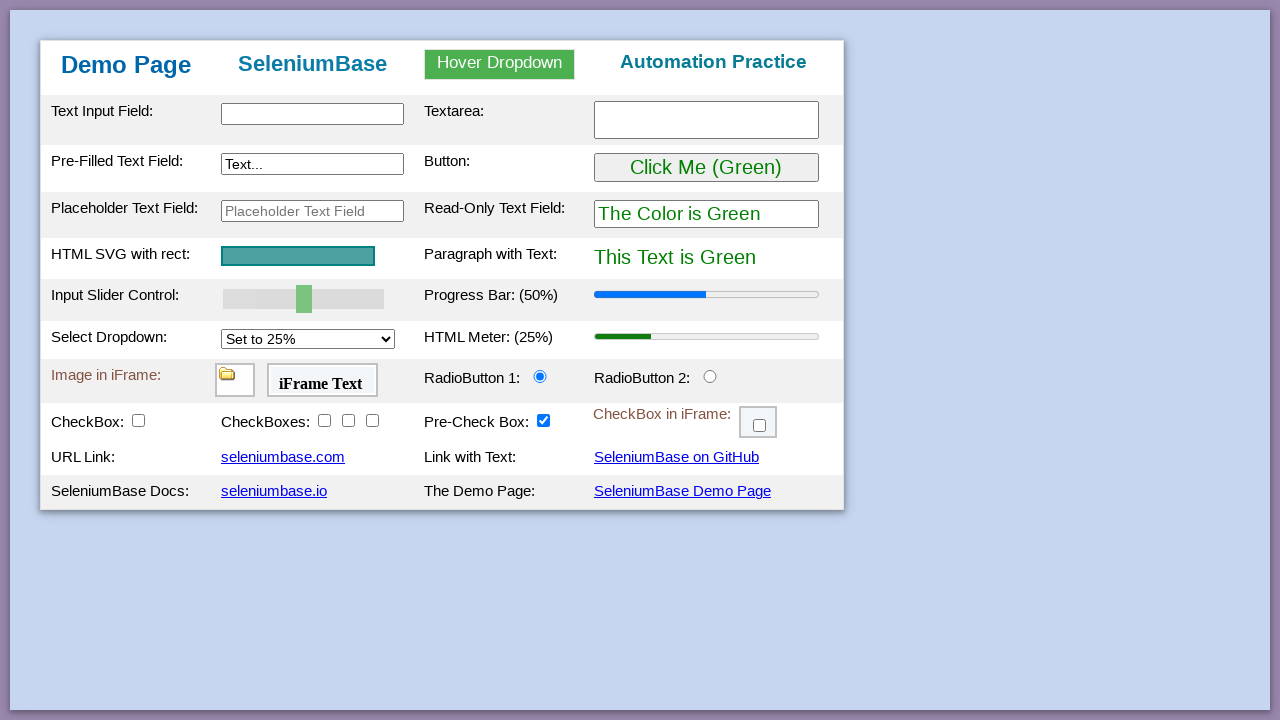

Clicked the button with id 'myButton' at (706, 168) on #myButton
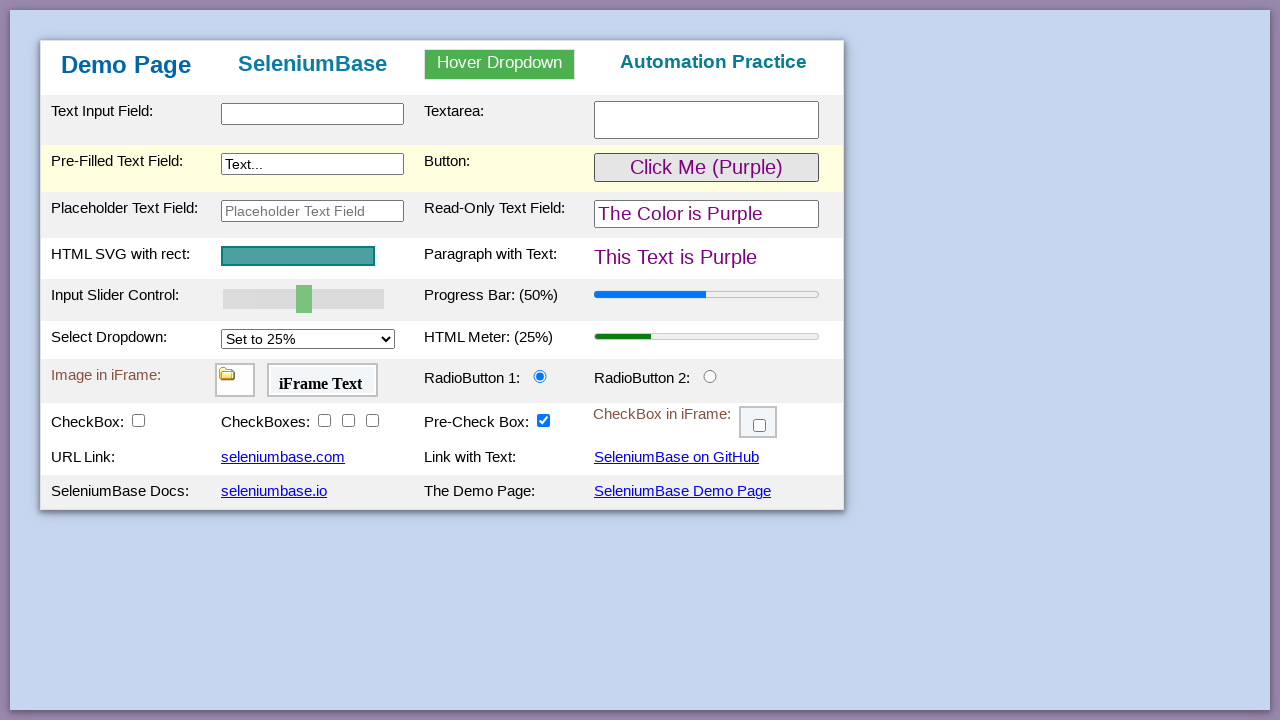

Located the button element
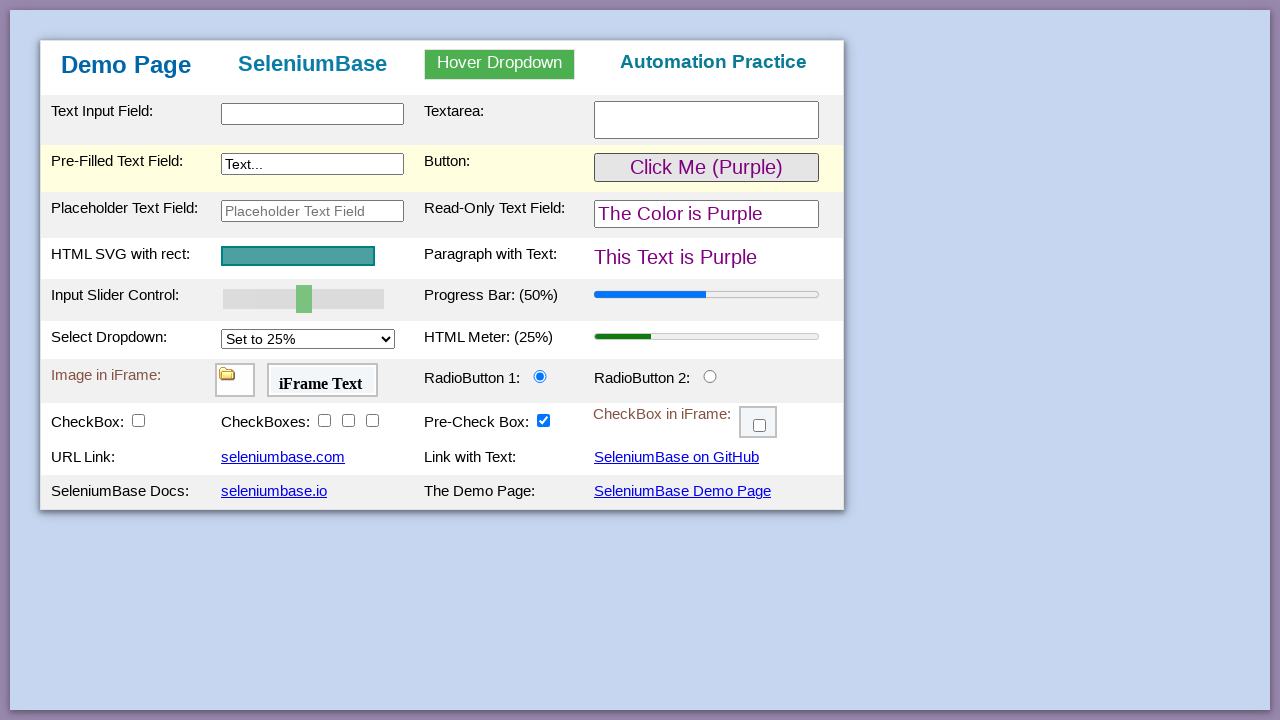

Verified button style changed to purple color
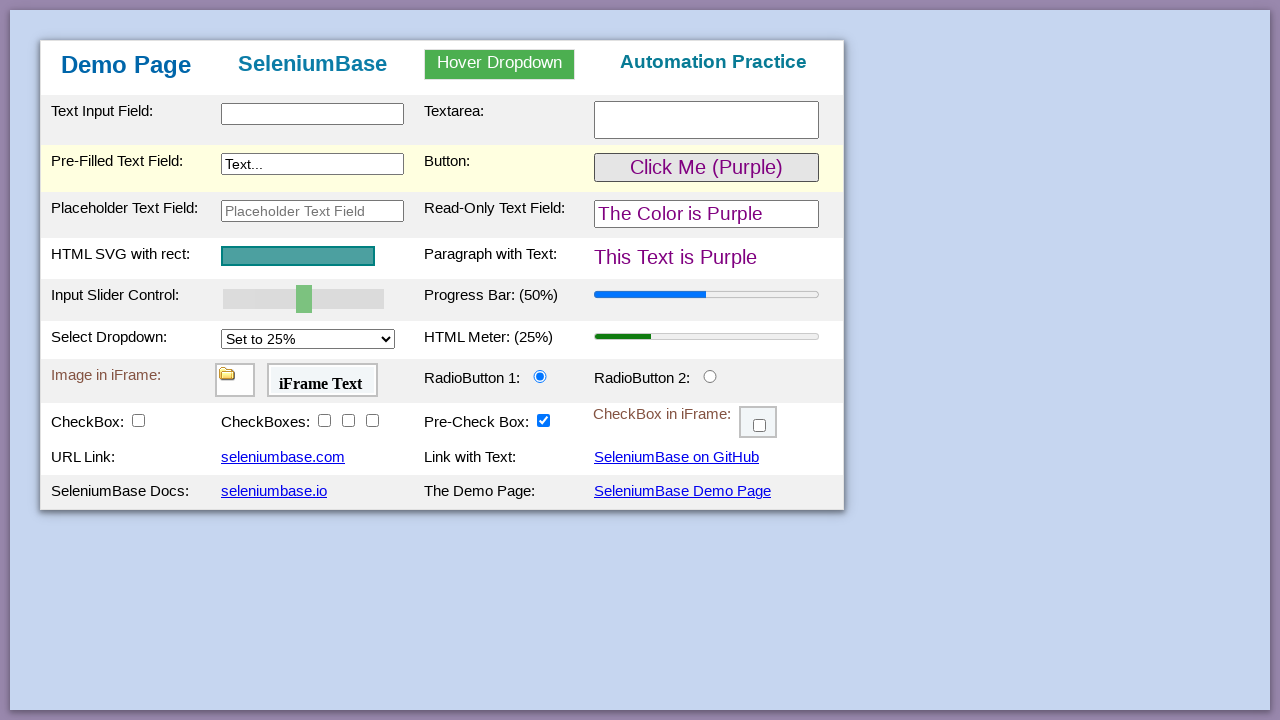

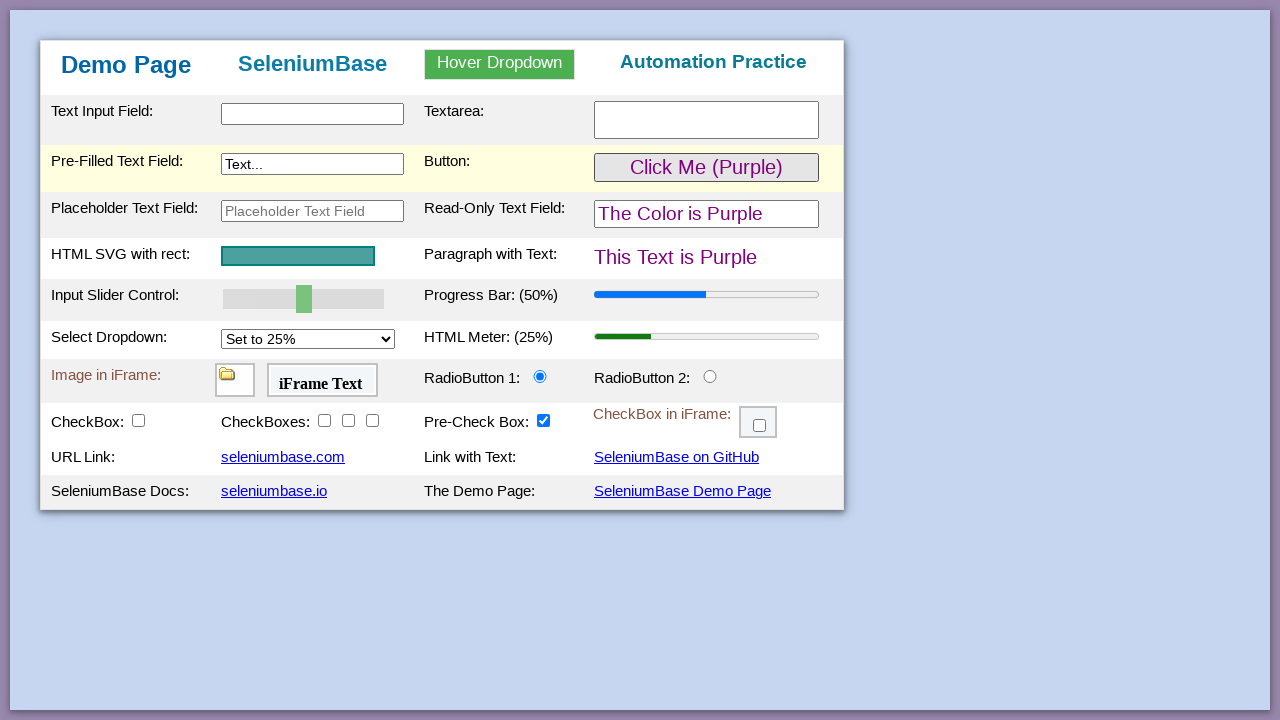